Tests browser alert handling by clicking a button that triggers a confirm dialog, accepting the alert, then solving a math-based captcha by reading a value from the page, calculating the answer using a logarithmic formula, and submitting the result.

Starting URL: http://suninjuly.github.io/alert_accept.html

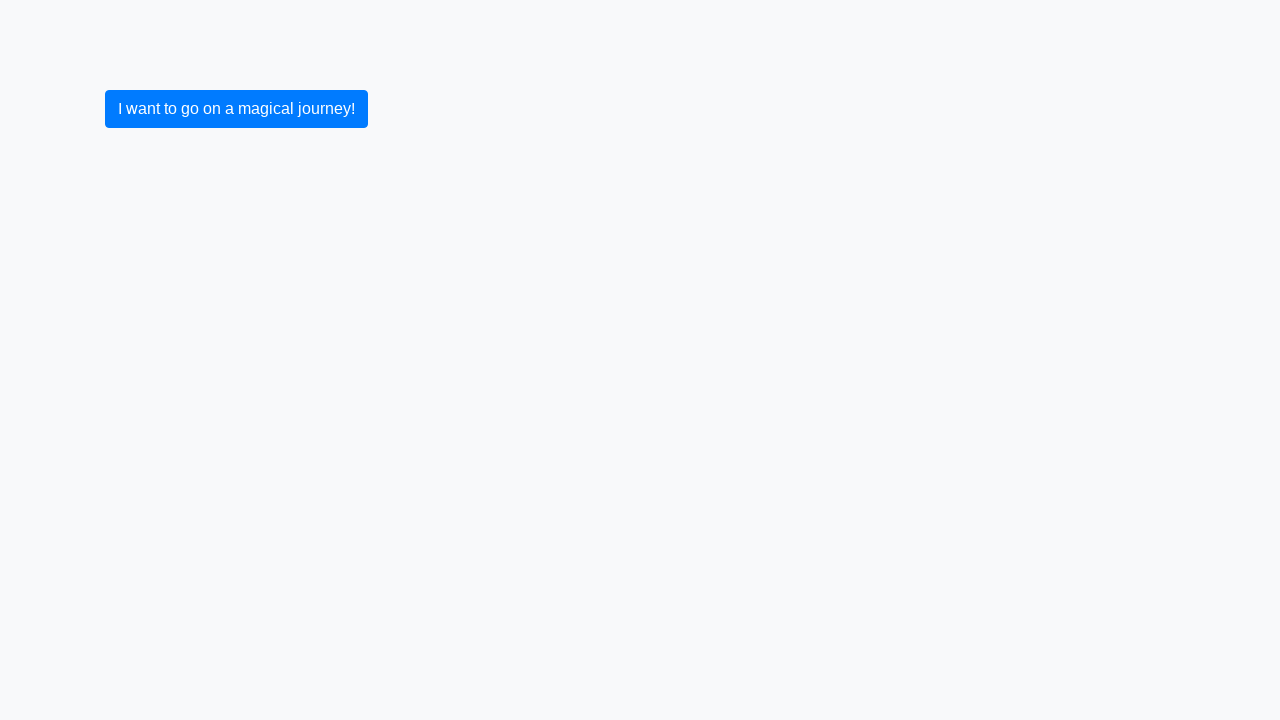

Set up dialog handler to accept confirm dialogs
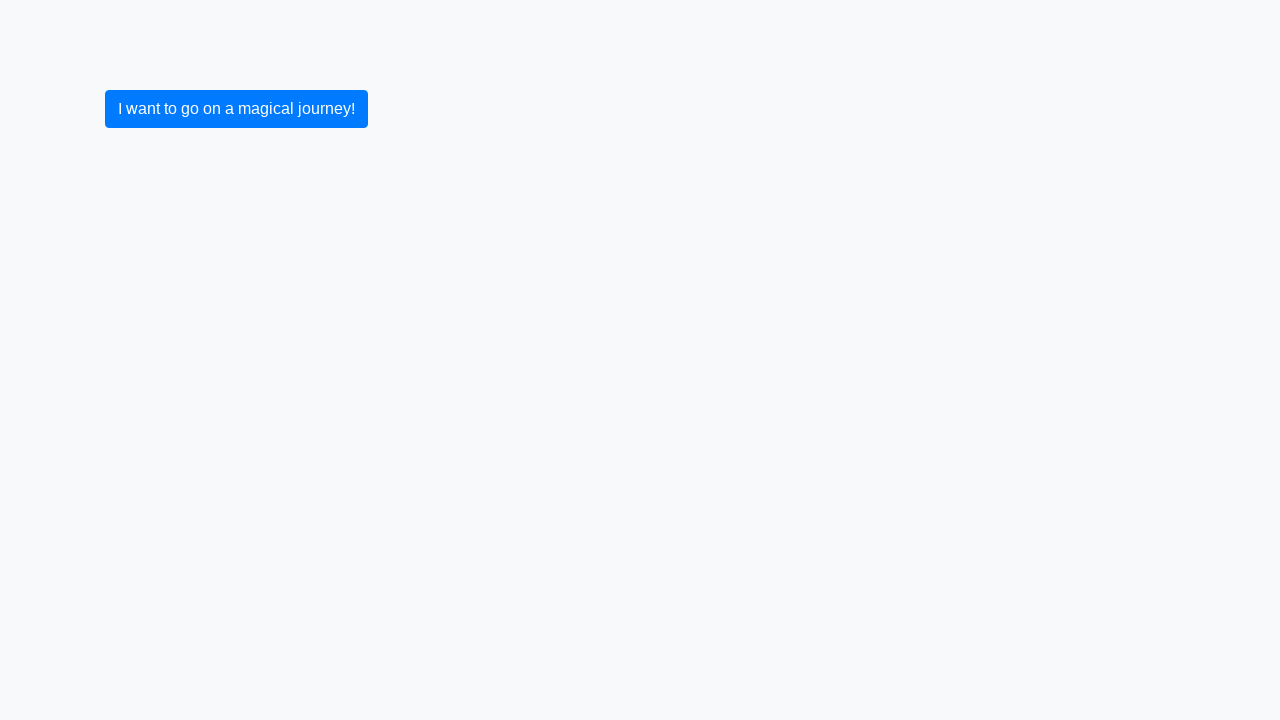

Clicked button to trigger confirm dialog at (236, 109) on button.btn
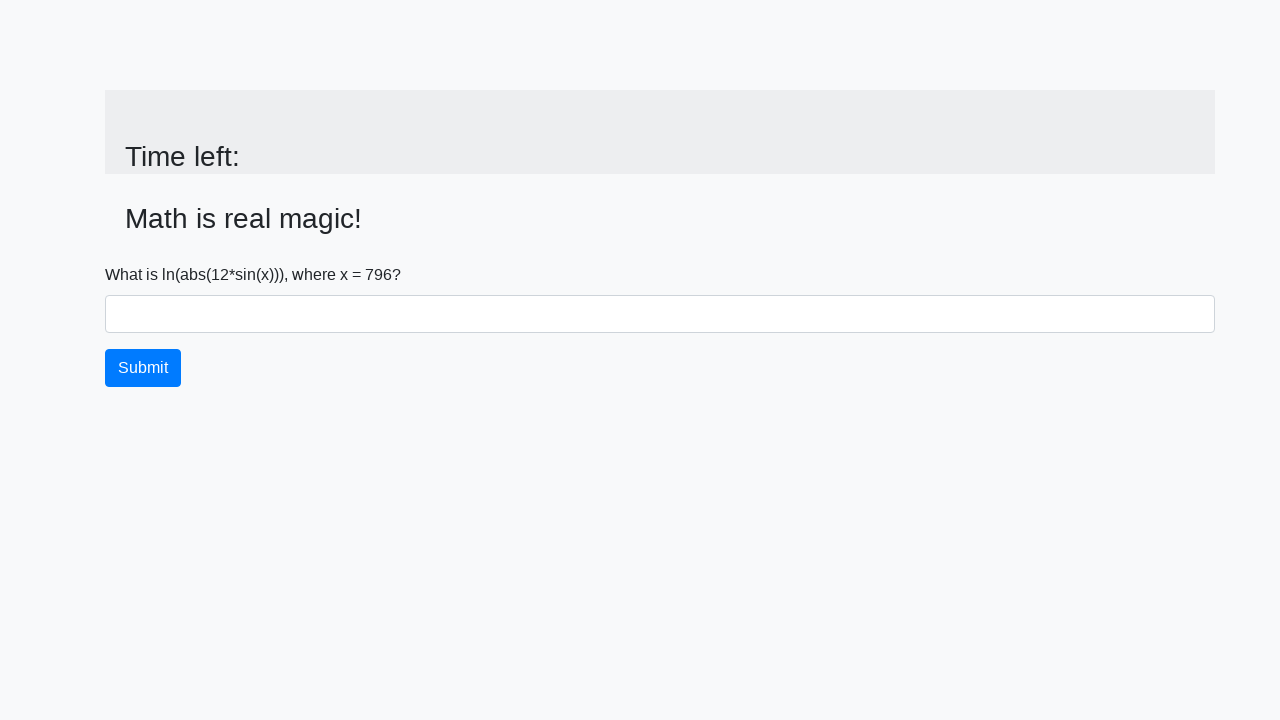

Alert accepted and input value element loaded
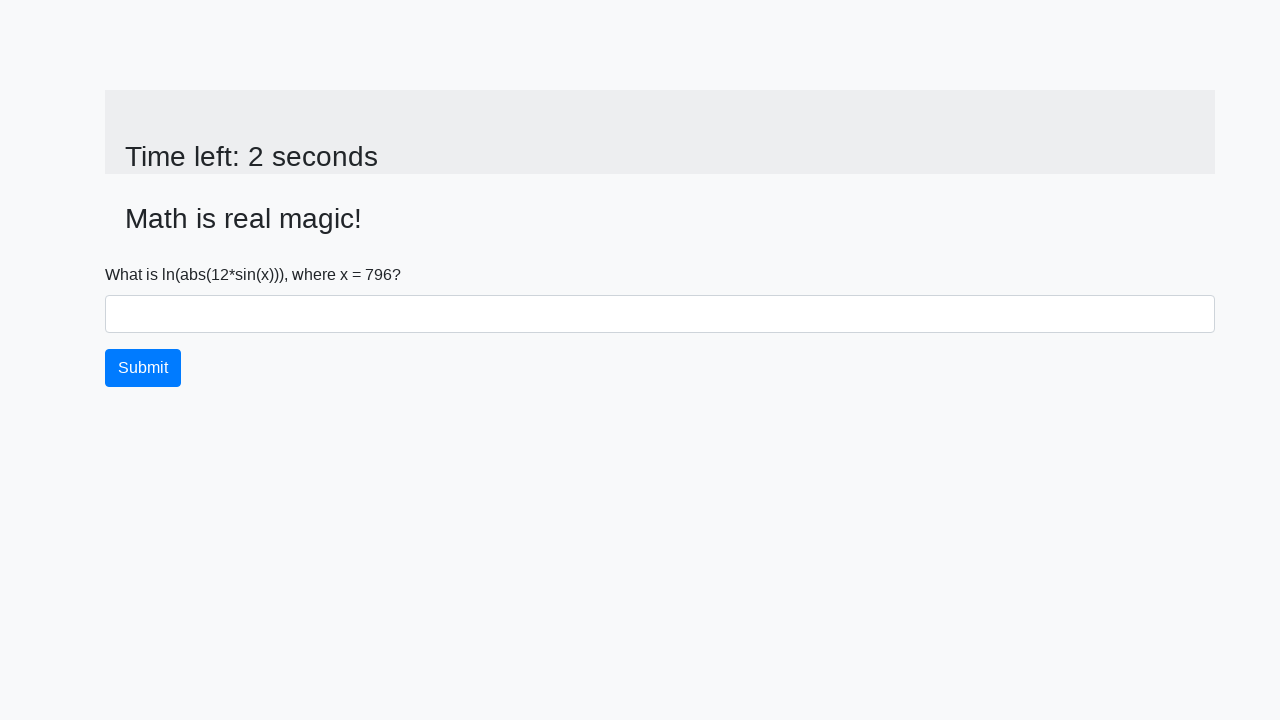

Extracted captcha input value: 796
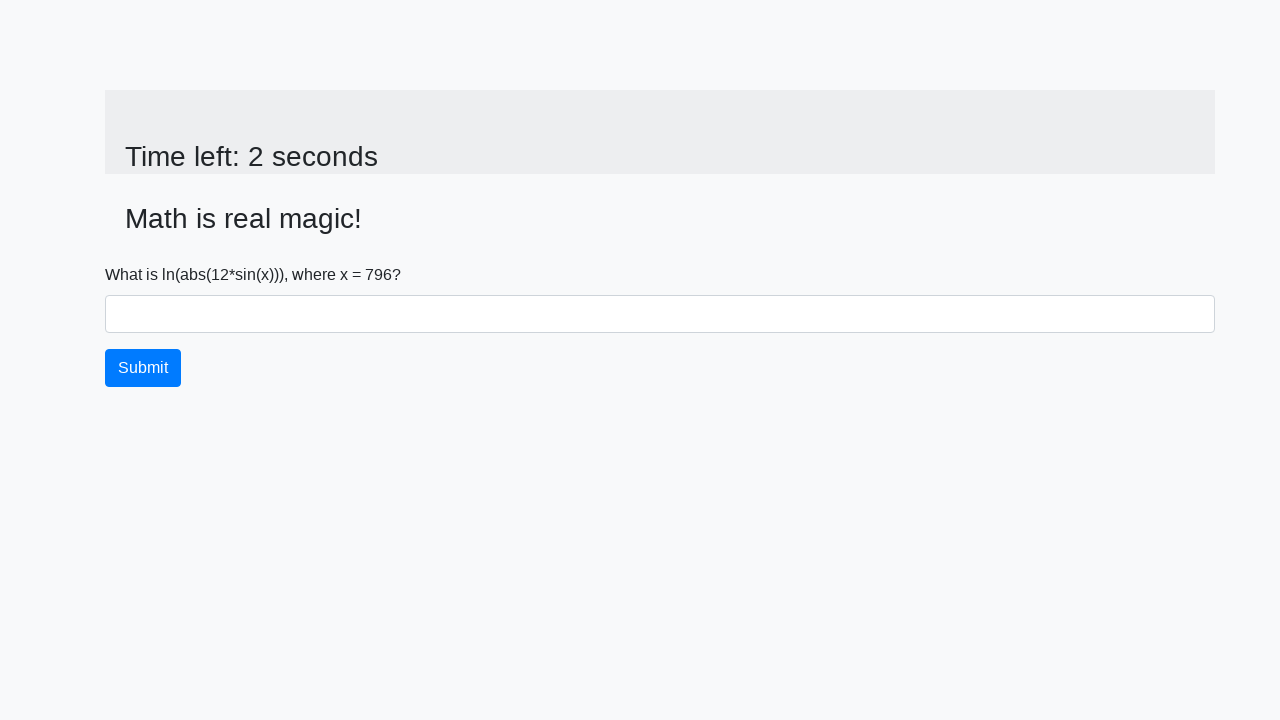

Calculated answer using logarithmic formula: 2.4053022222319056
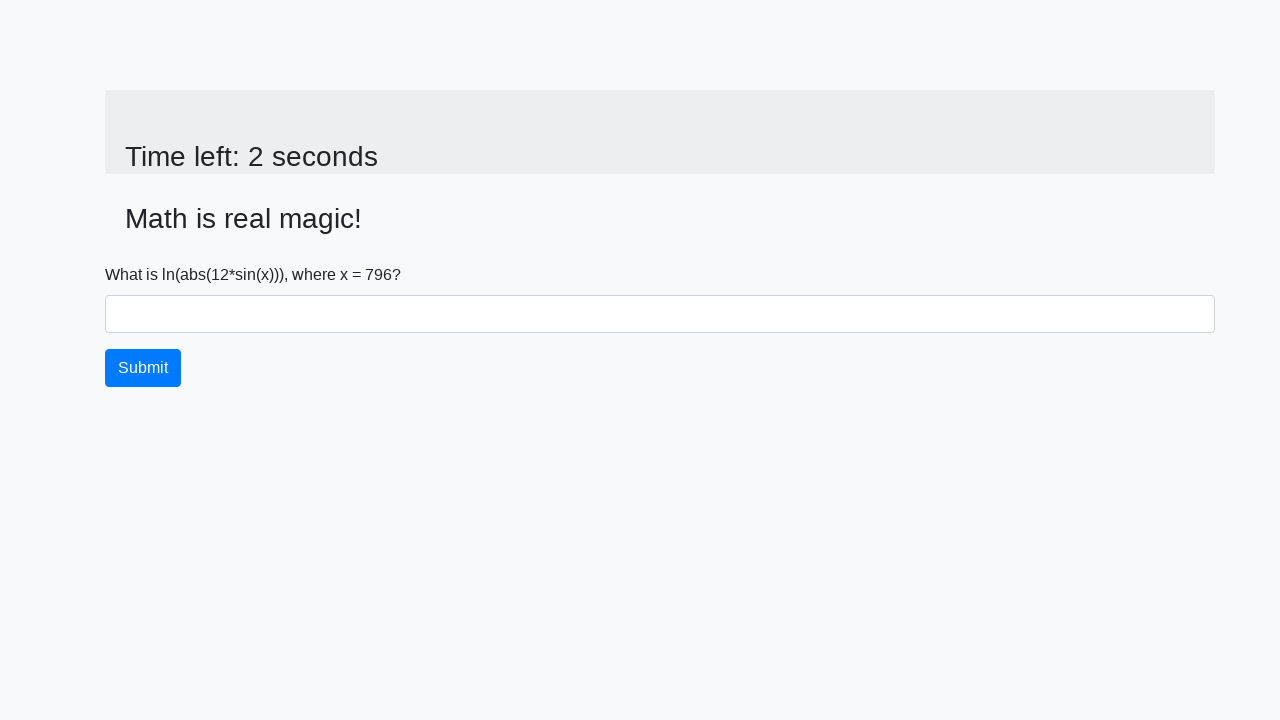

Filled answer field with calculated result on #answer
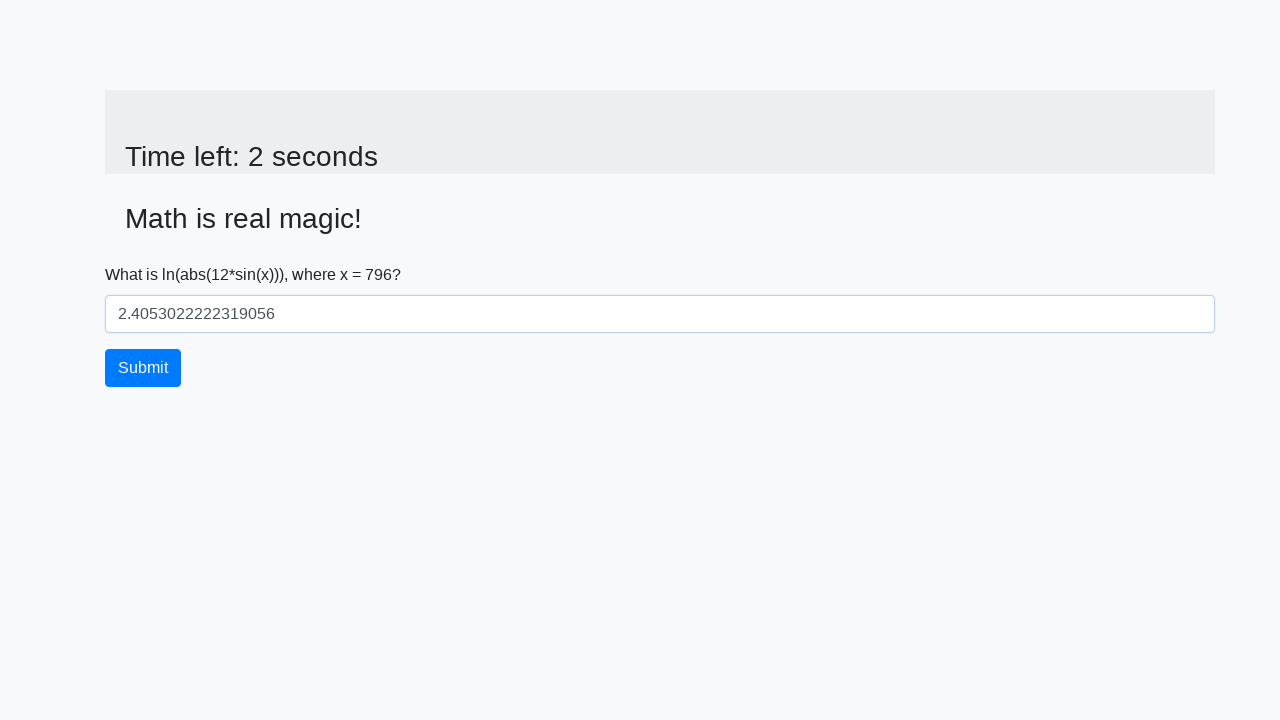

Clicked submit button to submit the form at (143, 368) on button.btn
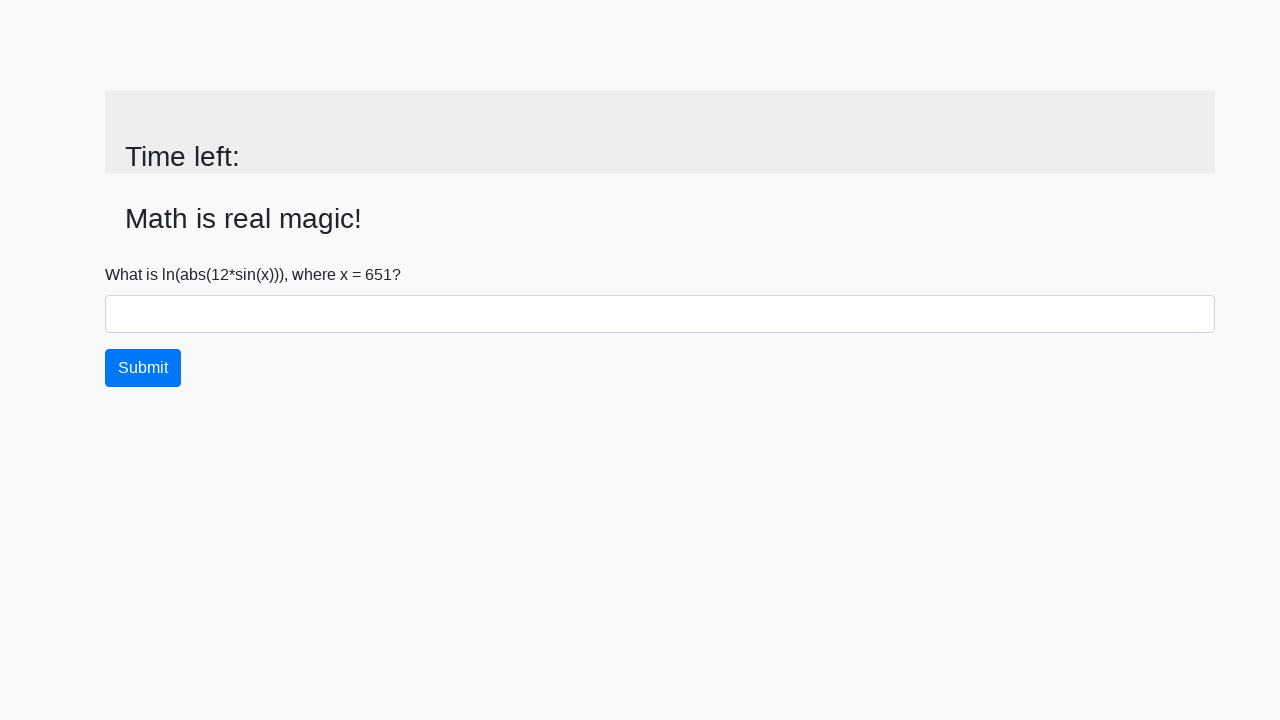

Waited for form submission to complete
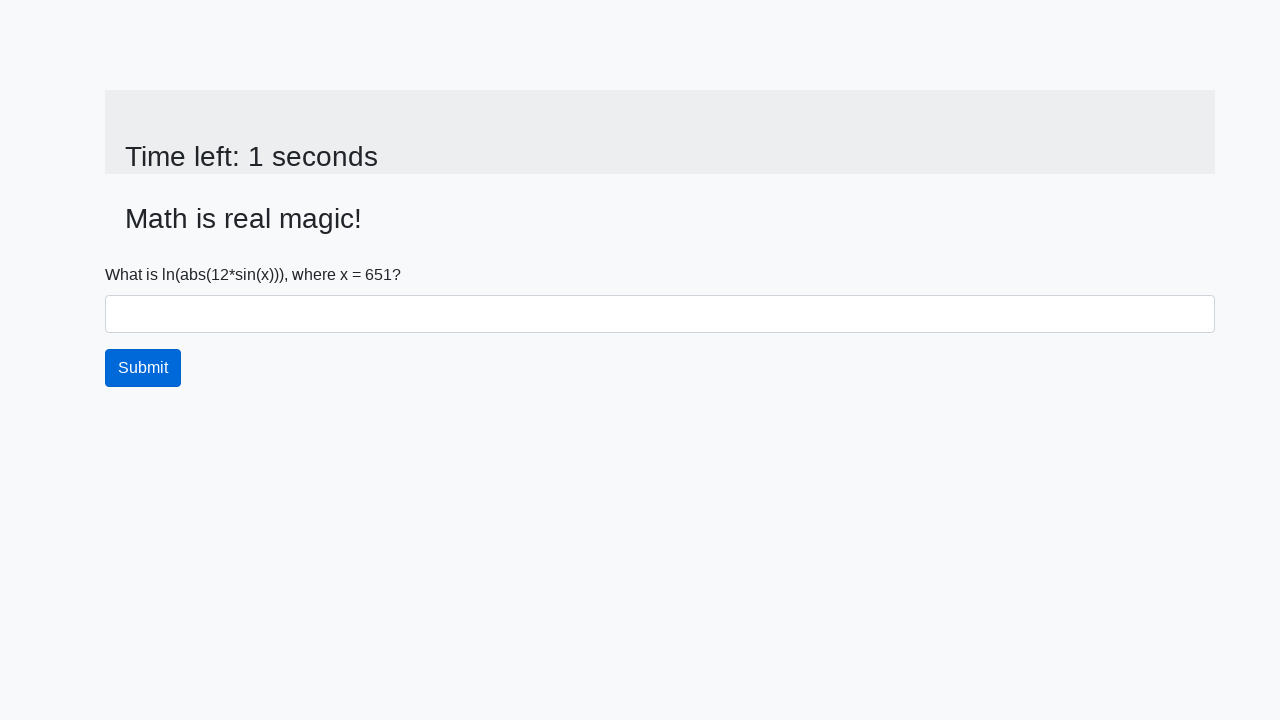

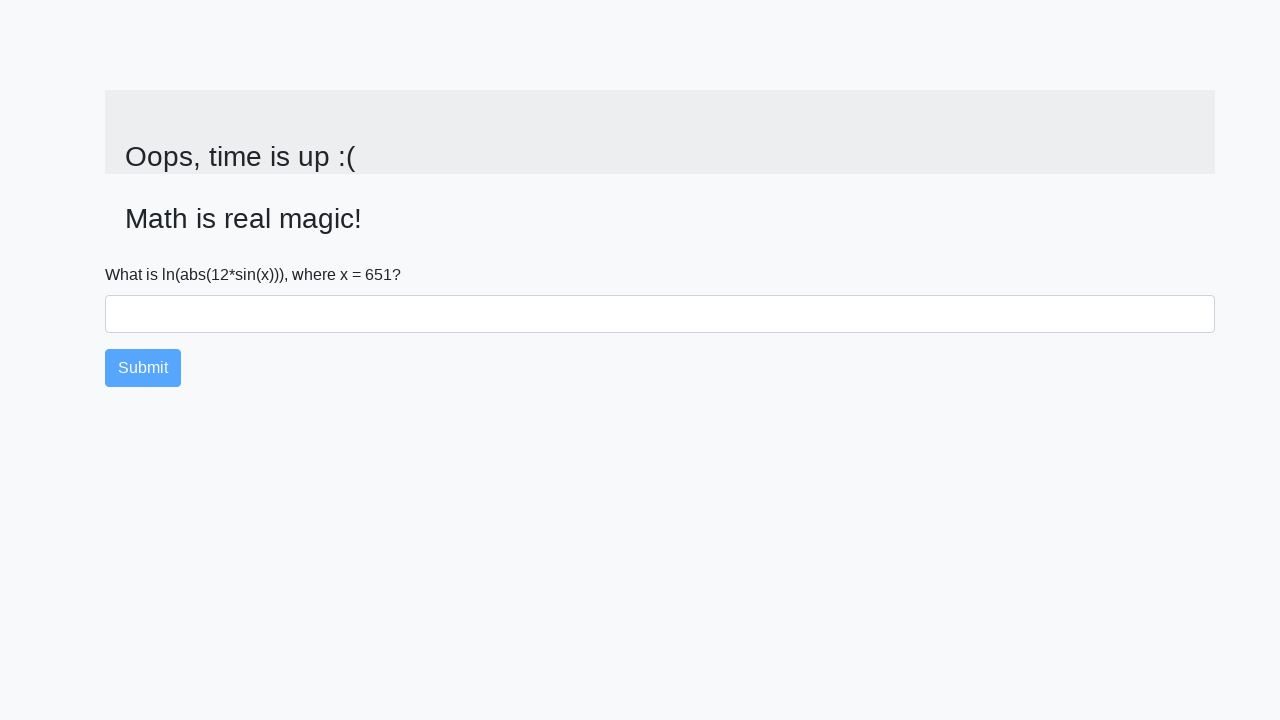